Tests triangle classification for equilateral triangle with all sides equal to 2

Starting URL: https://testpages.eviltester.com/styled/apps/triangle/triangle001.html

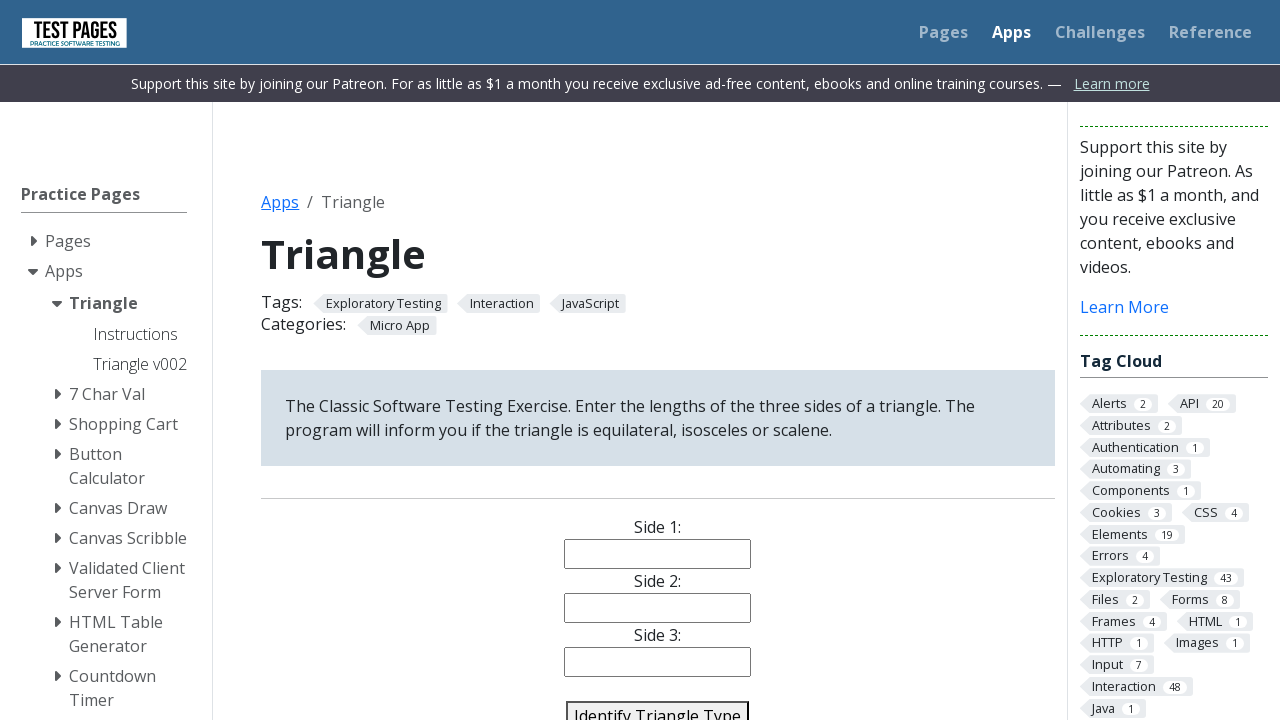

Navigated to triangle classification application
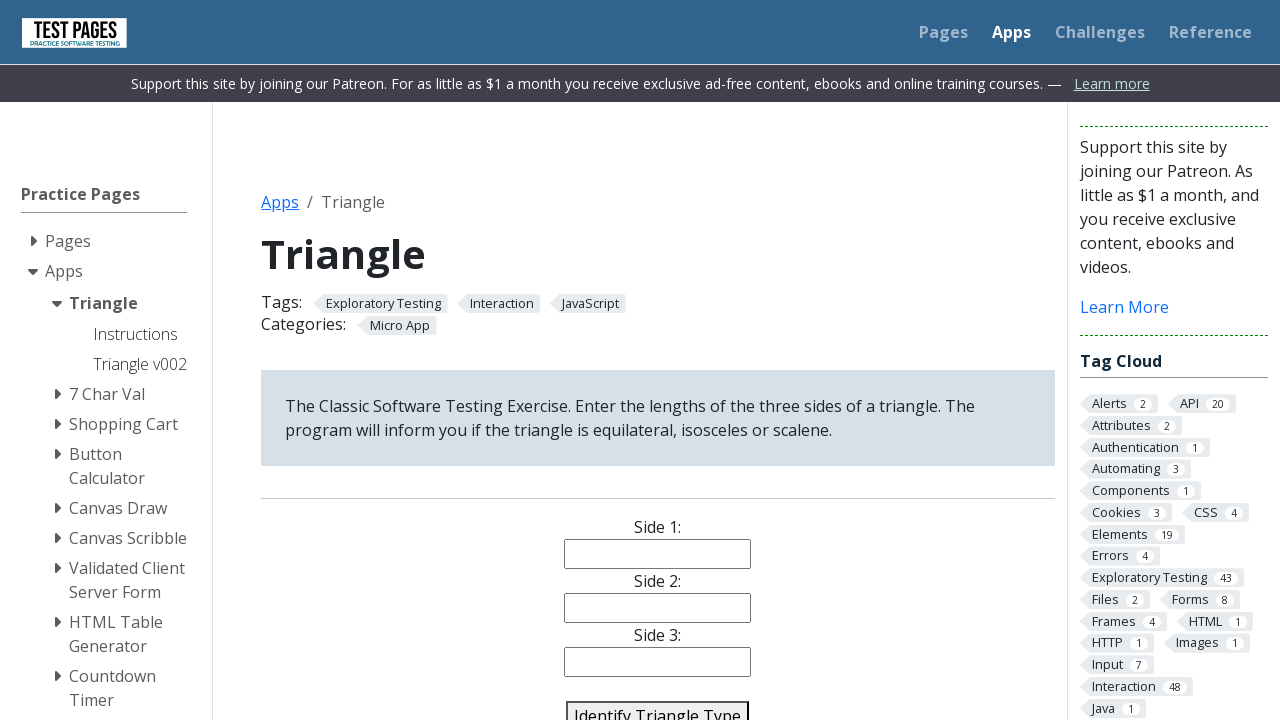

Filled side 1 with value 2 on #side1
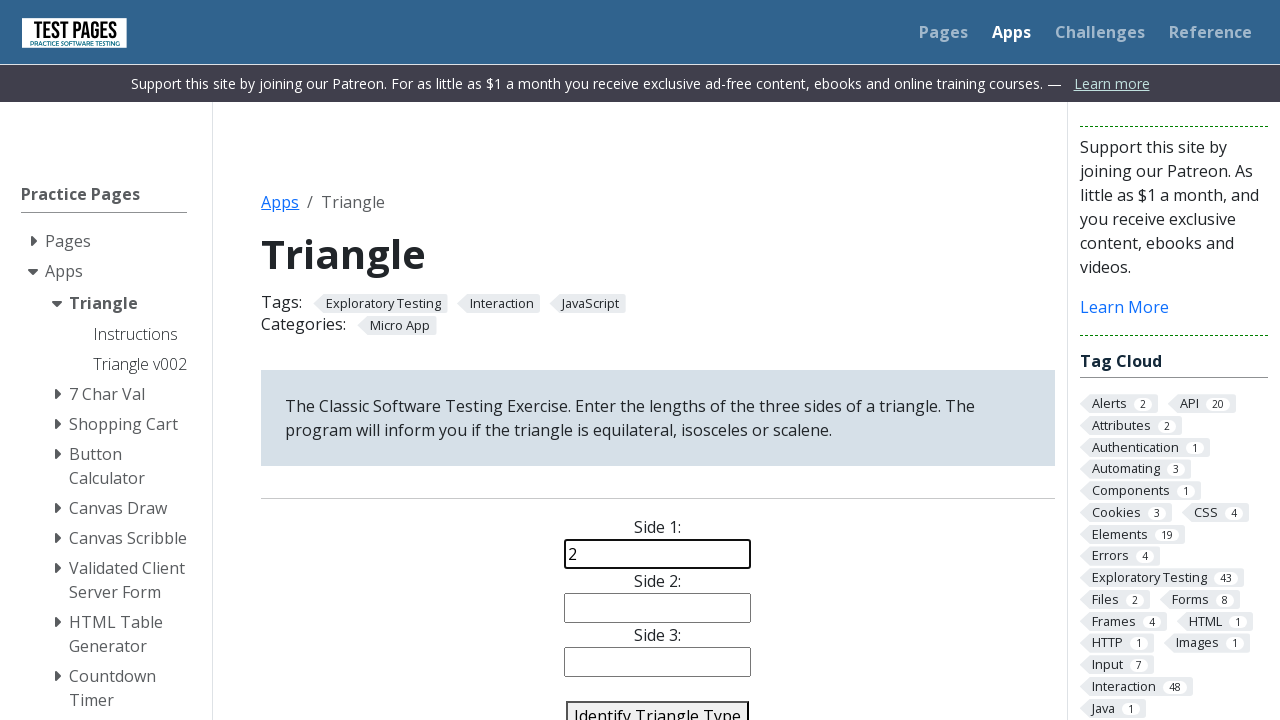

Filled side 2 with value 2 on #side2
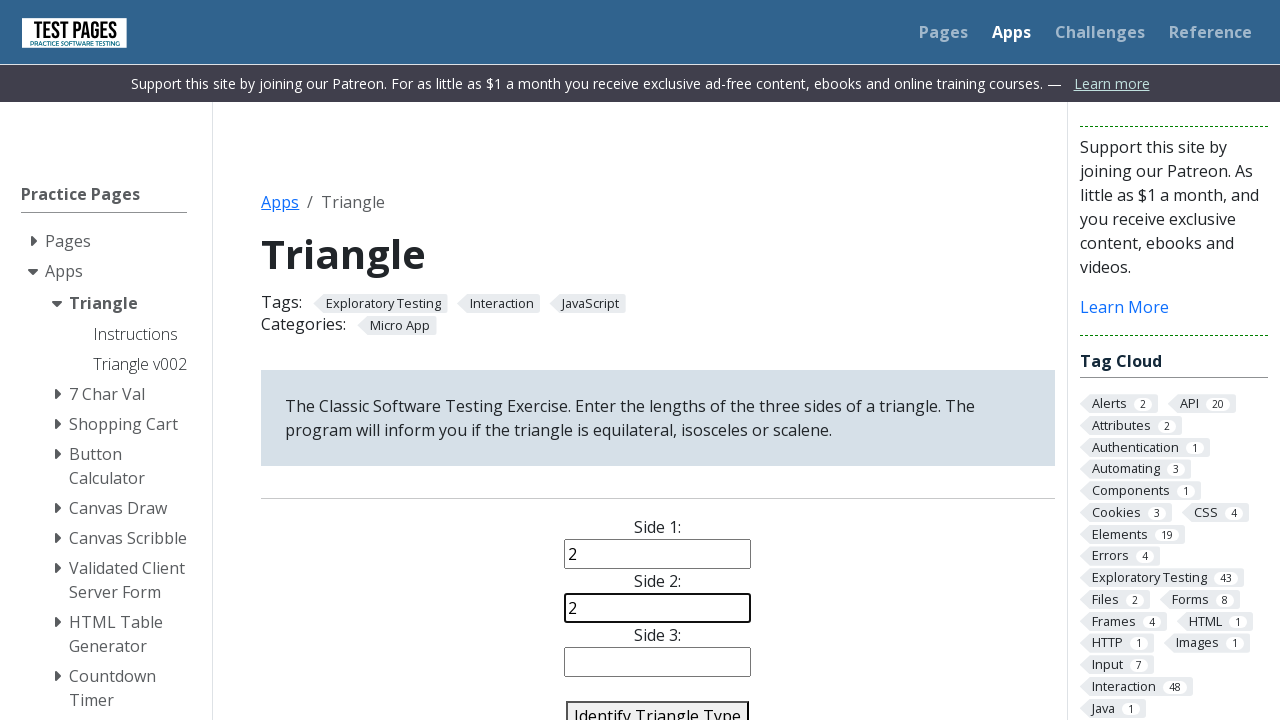

Filled side 3 with value 2 on #side3
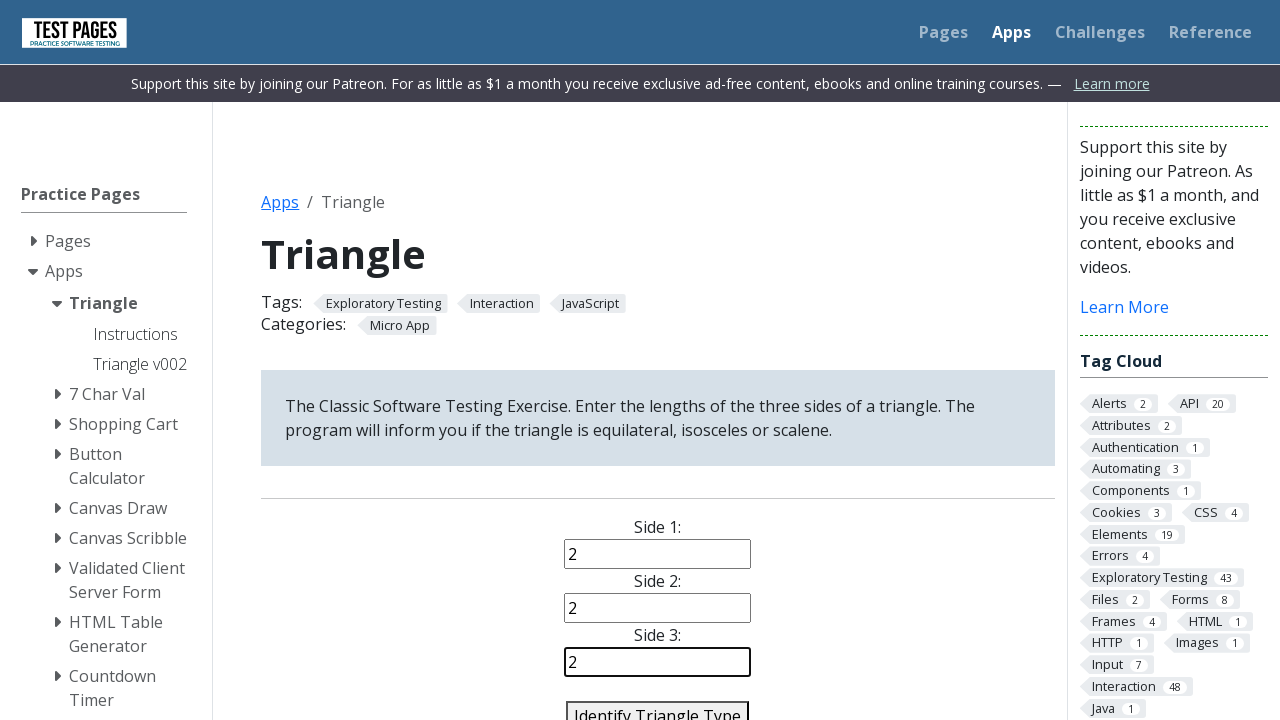

Clicked identify triangle button at (658, 705) on #identify-triangle-action
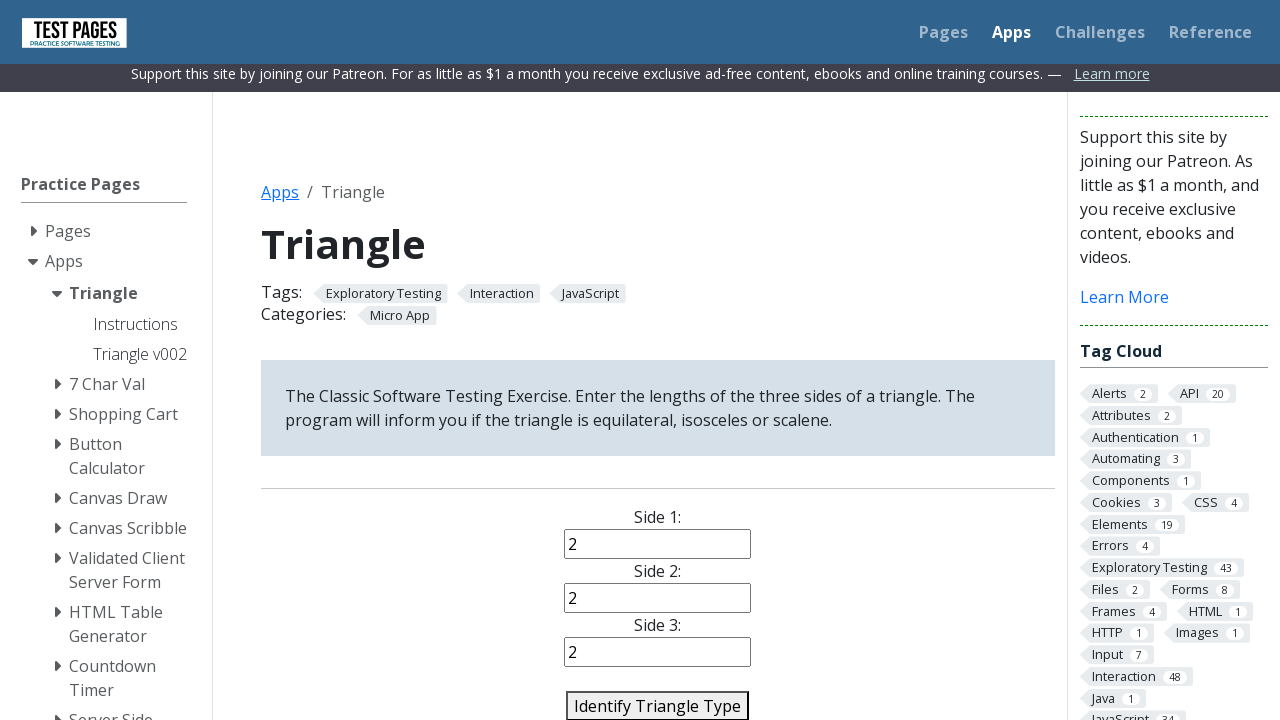

Triangle classification result appeared - equilateral triangle identified
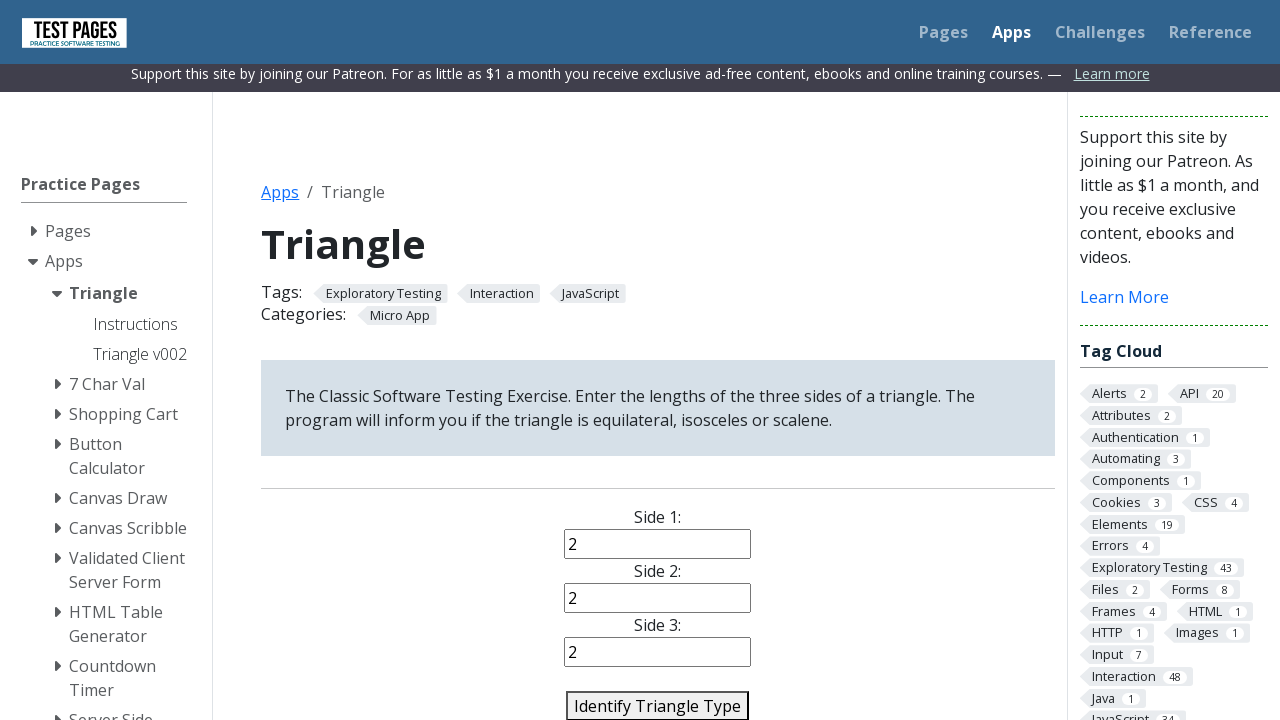

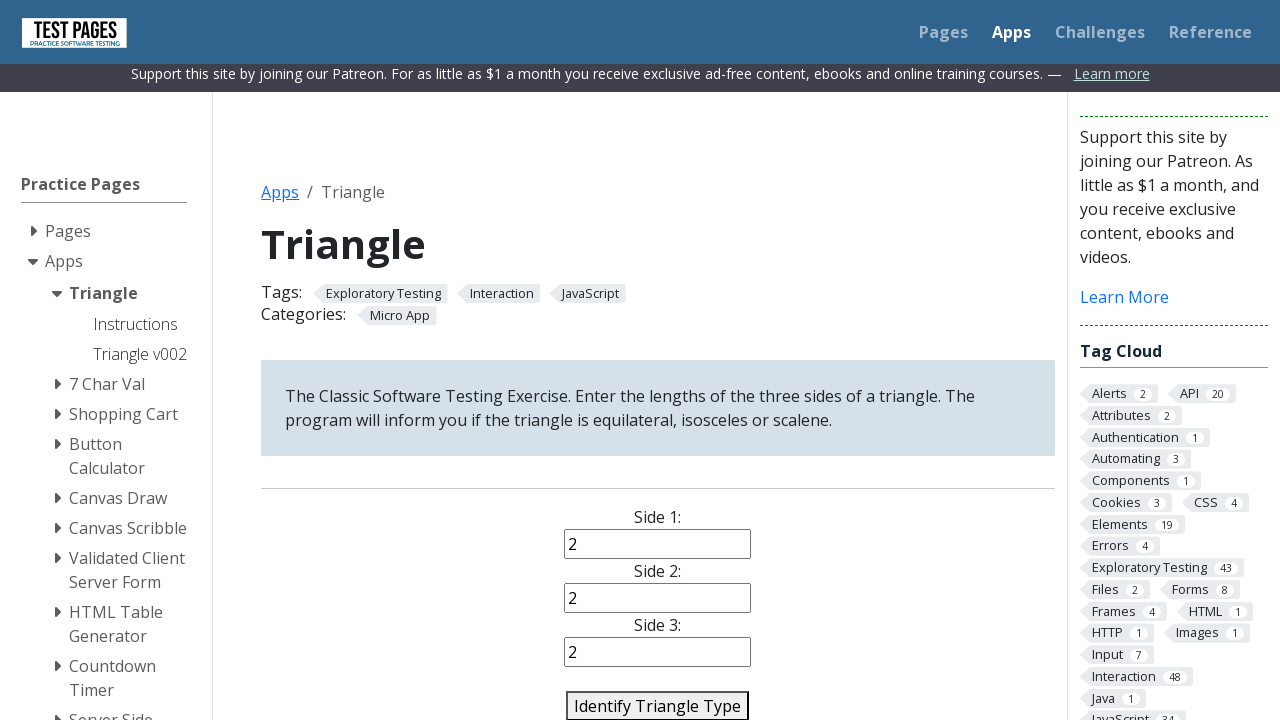